Navigates to an Angular demo app and clicks on the Virtual Library button to test navigation functionality

Starting URL: https://rahulshettyacademy.com/angularAppdemo/

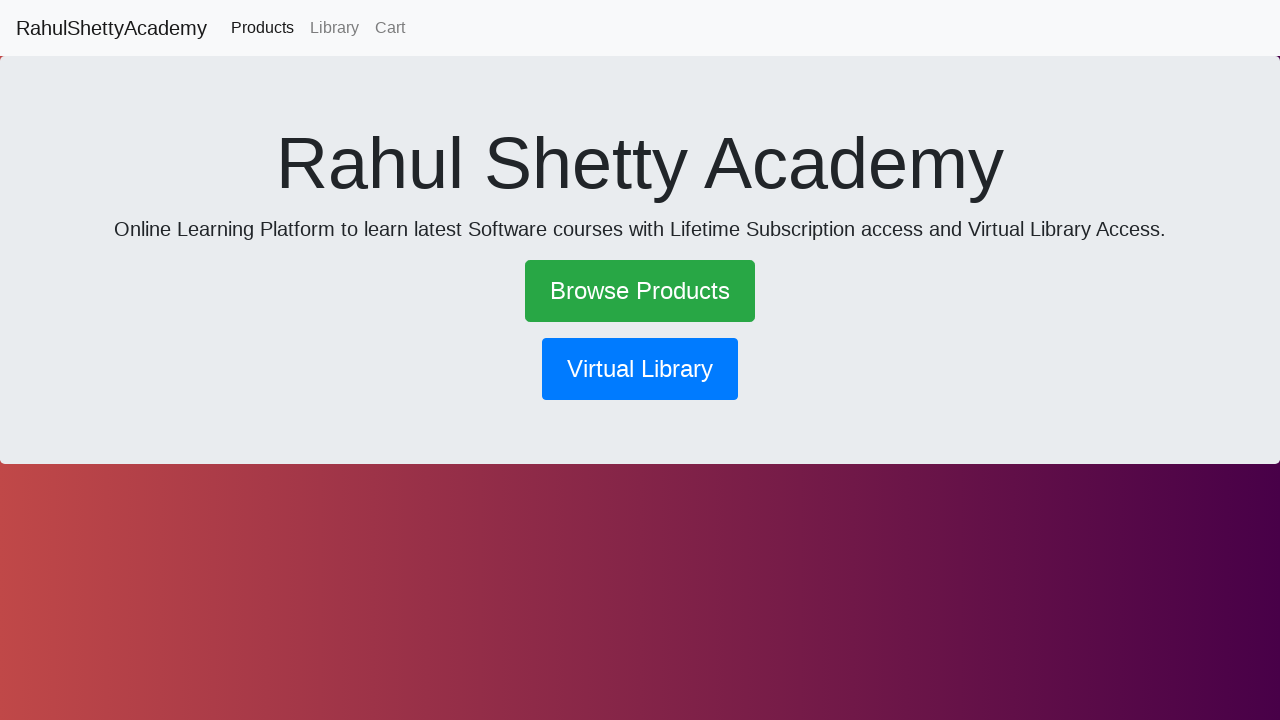

Clicked on Virtual Library button at (640, 369) on button[routerlink*='/library']
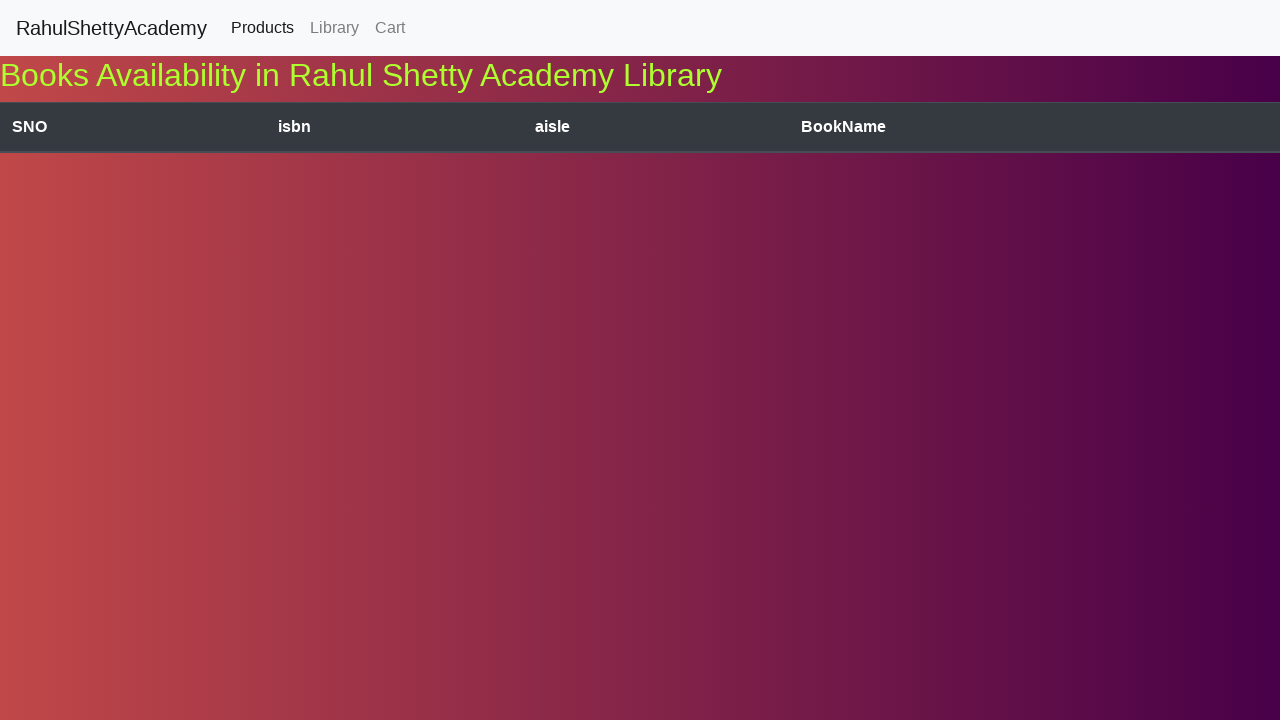

Navigation to Virtual Library completed, network idle
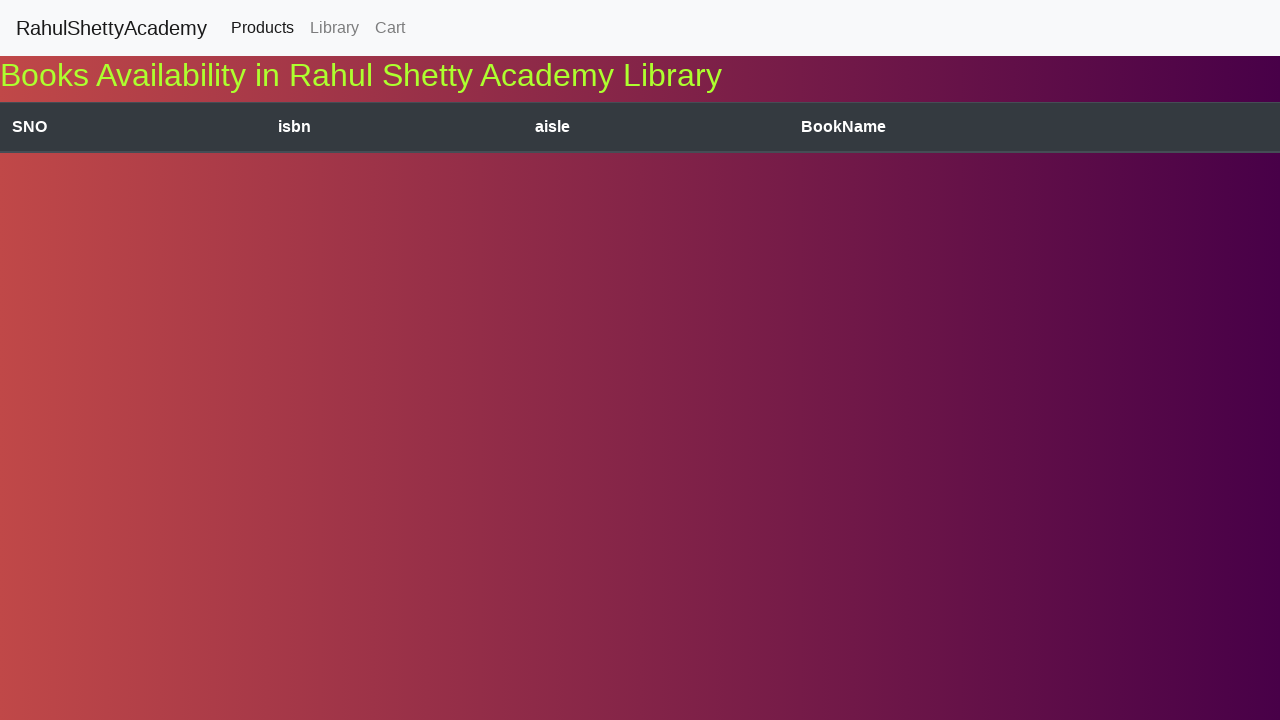

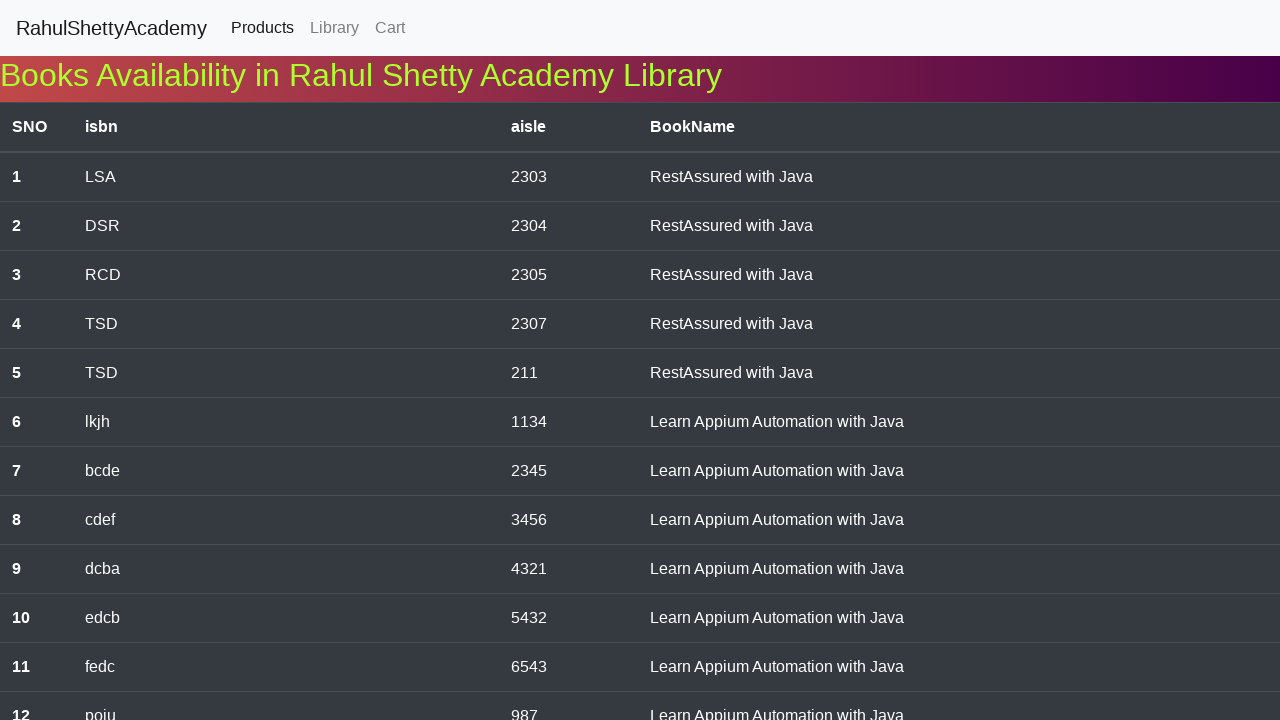